Tests dynamic dropdown selection by clicking on an origin station dropdown, selecting BLR (Bangalore), then selecting MAA (Chennai) as the destination station from a related dropdown.

Starting URL: https://rahulshettyacademy.com/dropdownsPractise/

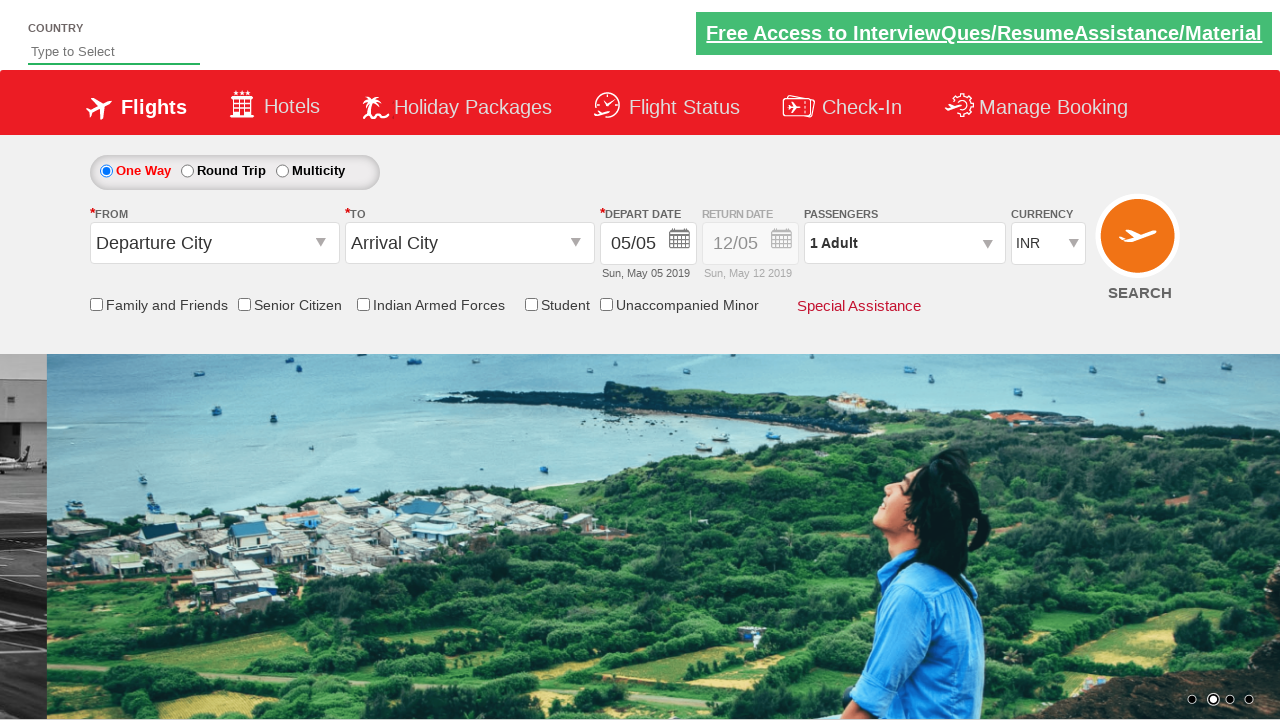

Clicked on origin station dropdown to open it at (214, 243) on #ctl00_mainContent_ddl_originStation1_CTXT
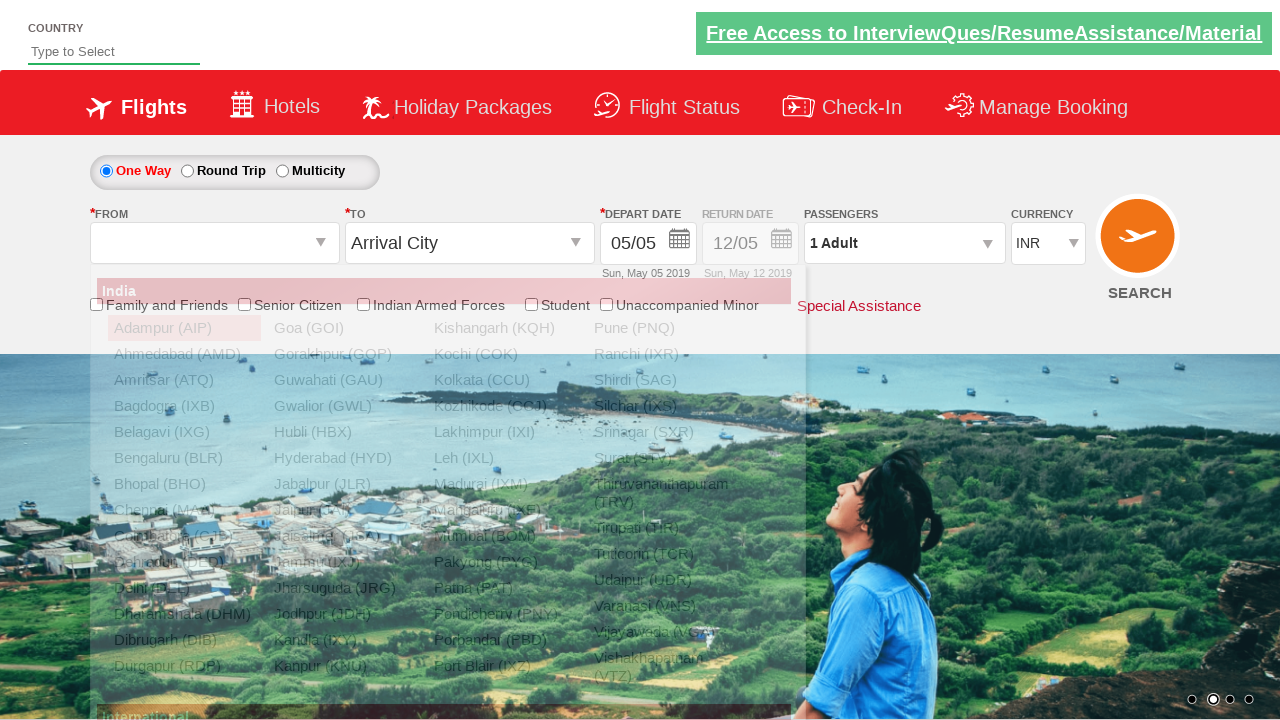

Selected BLR (Bangalore) as origin station at (184, 458) on a[value='BLR']
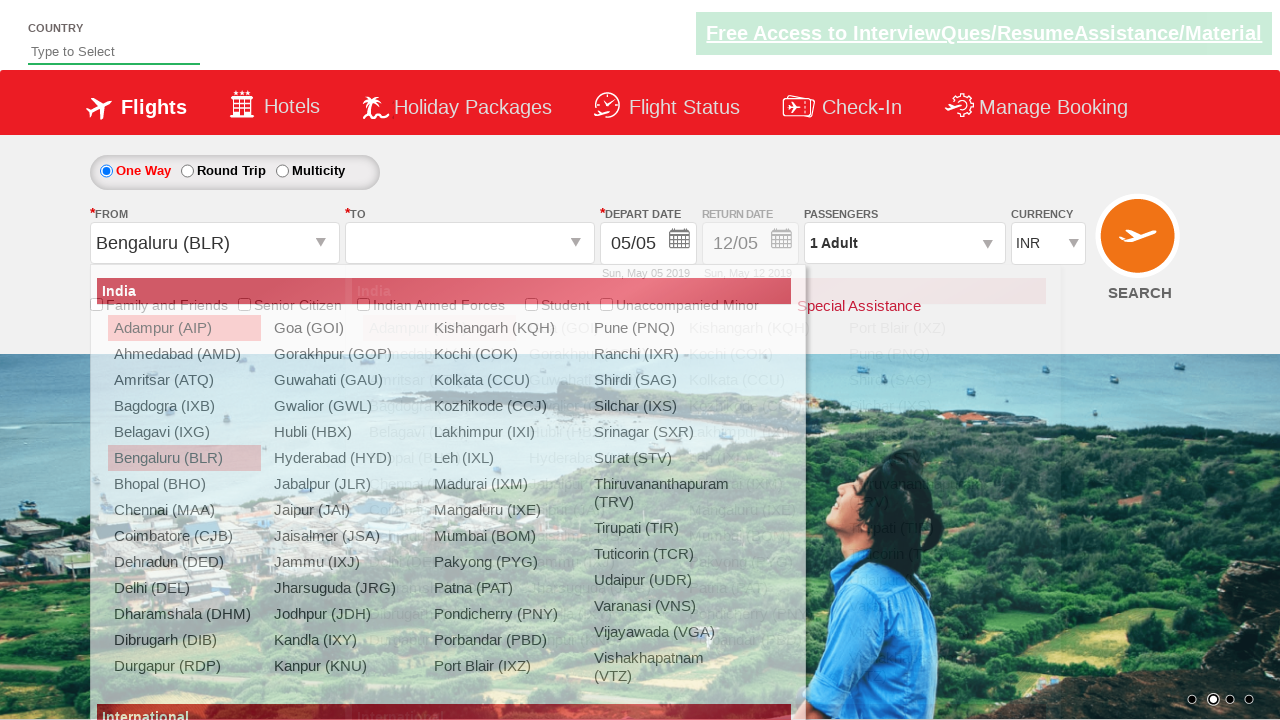

Waited for destination dropdown to be ready
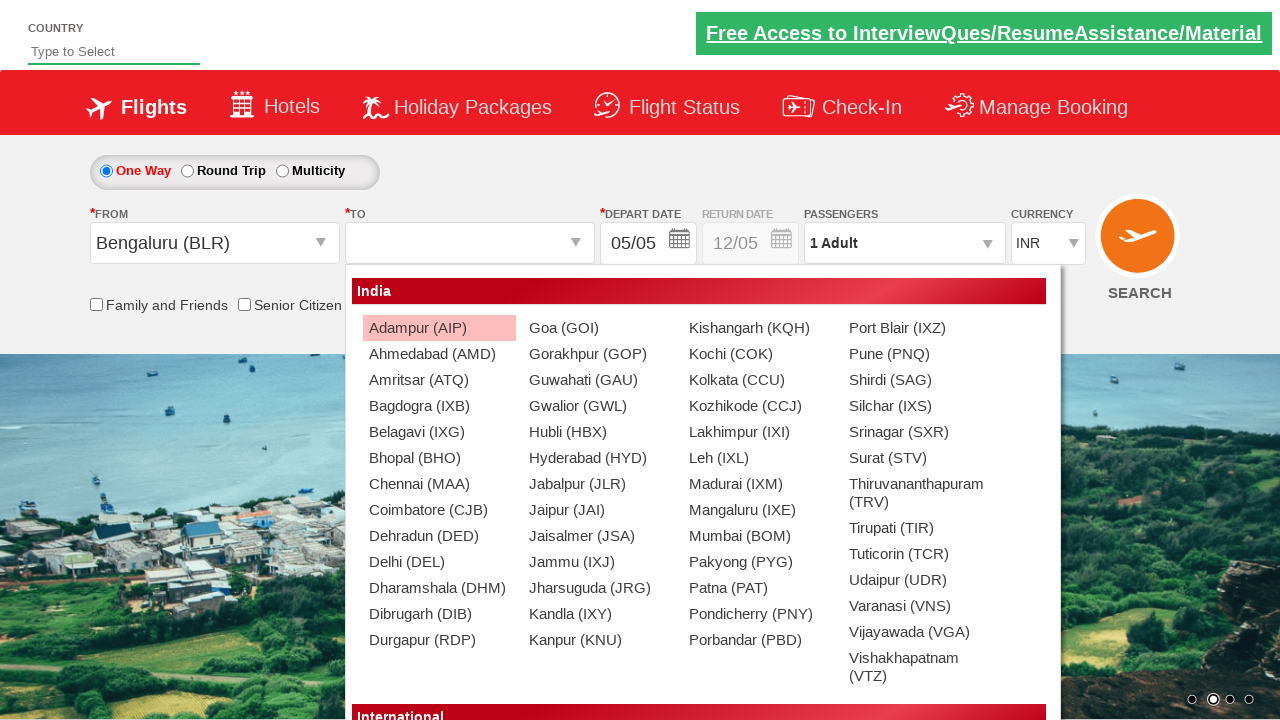

Selected MAA (Chennai) as destination station at (439, 484) on #glsctl00_mainContent_ddl_destinationStation1_CTNR a[value='MAA']
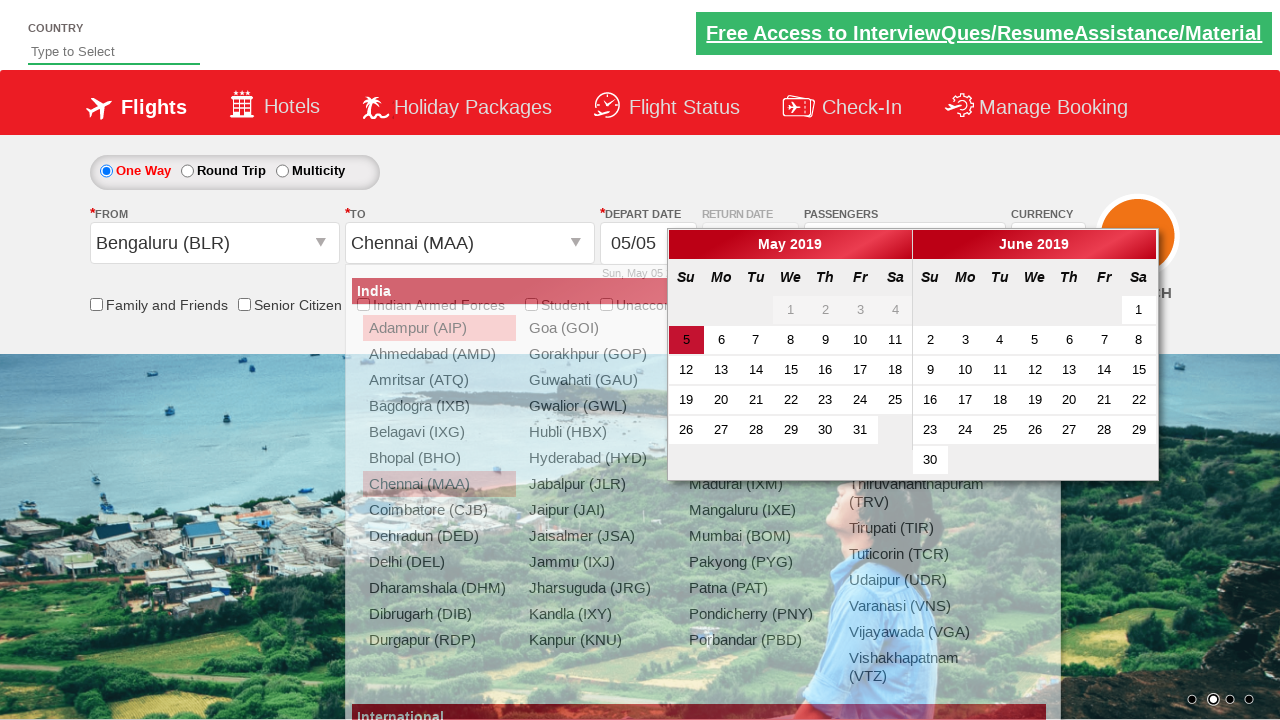

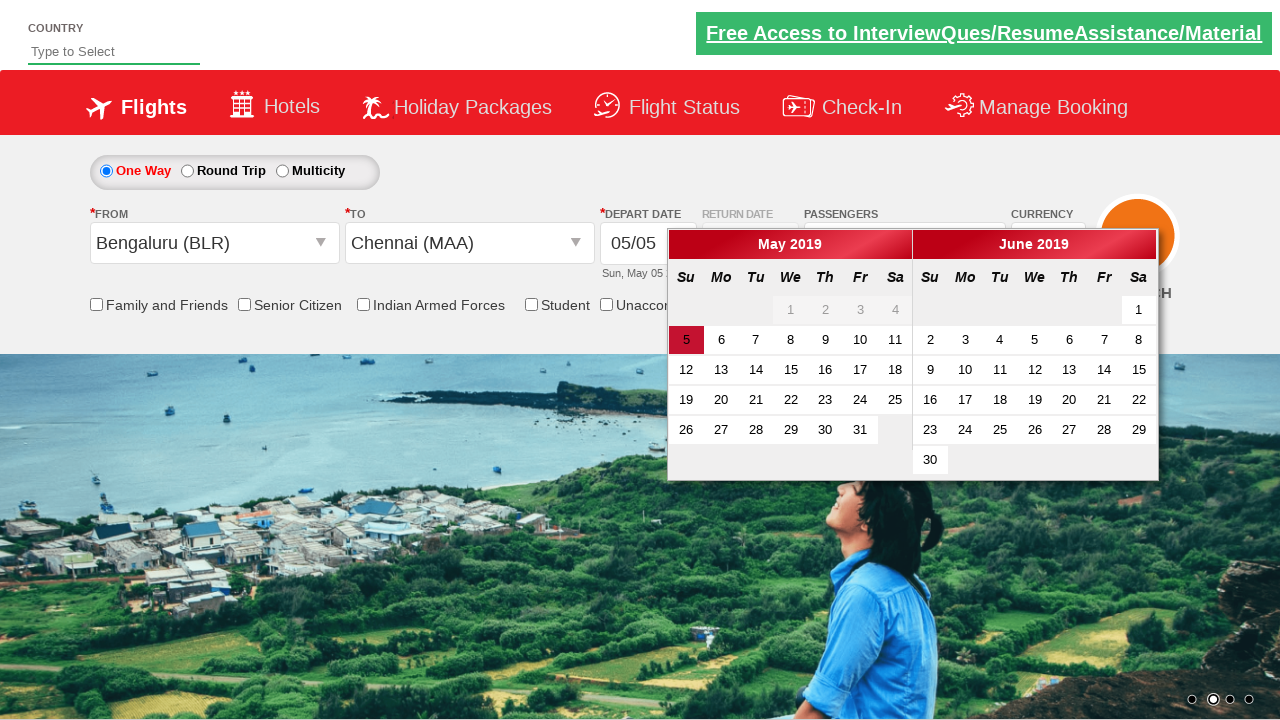